Tests that the Clear completed button is hidden when no items are completed.

Starting URL: https://demo.playwright.dev/todomvc

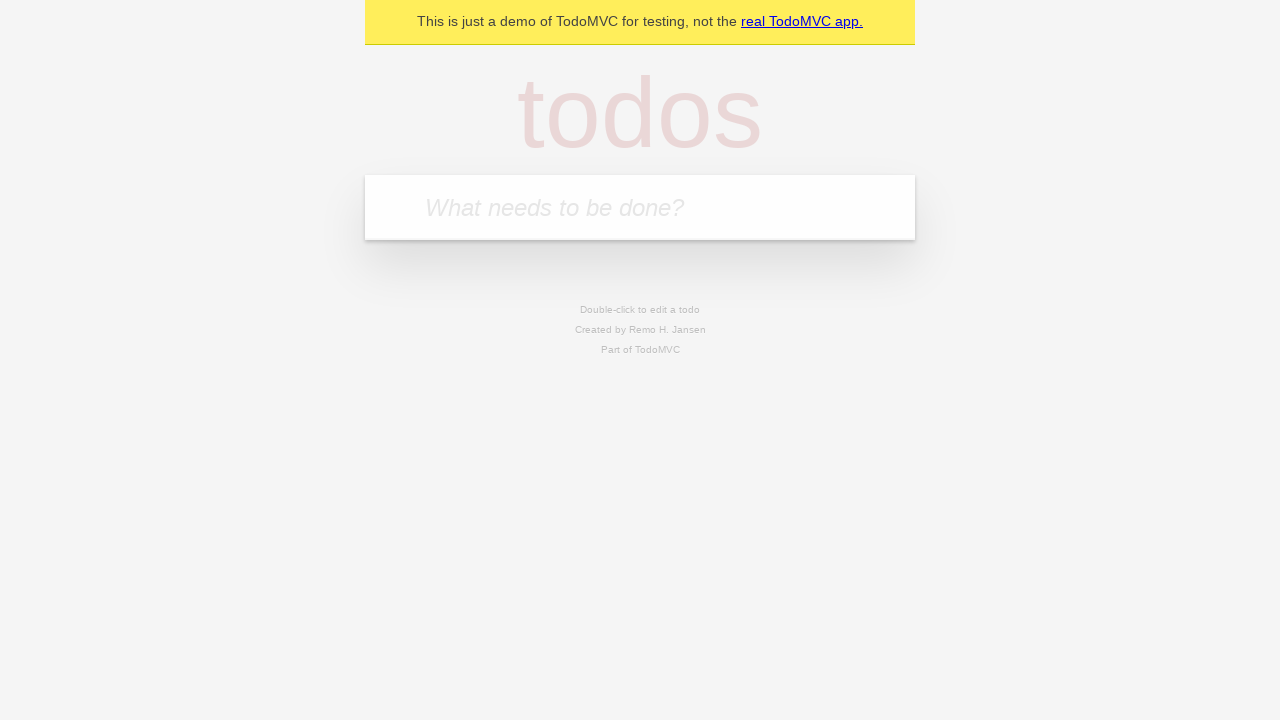

Filled todo input with 'buy some cheese' on internal:attr=[placeholder="What needs to be done?"i]
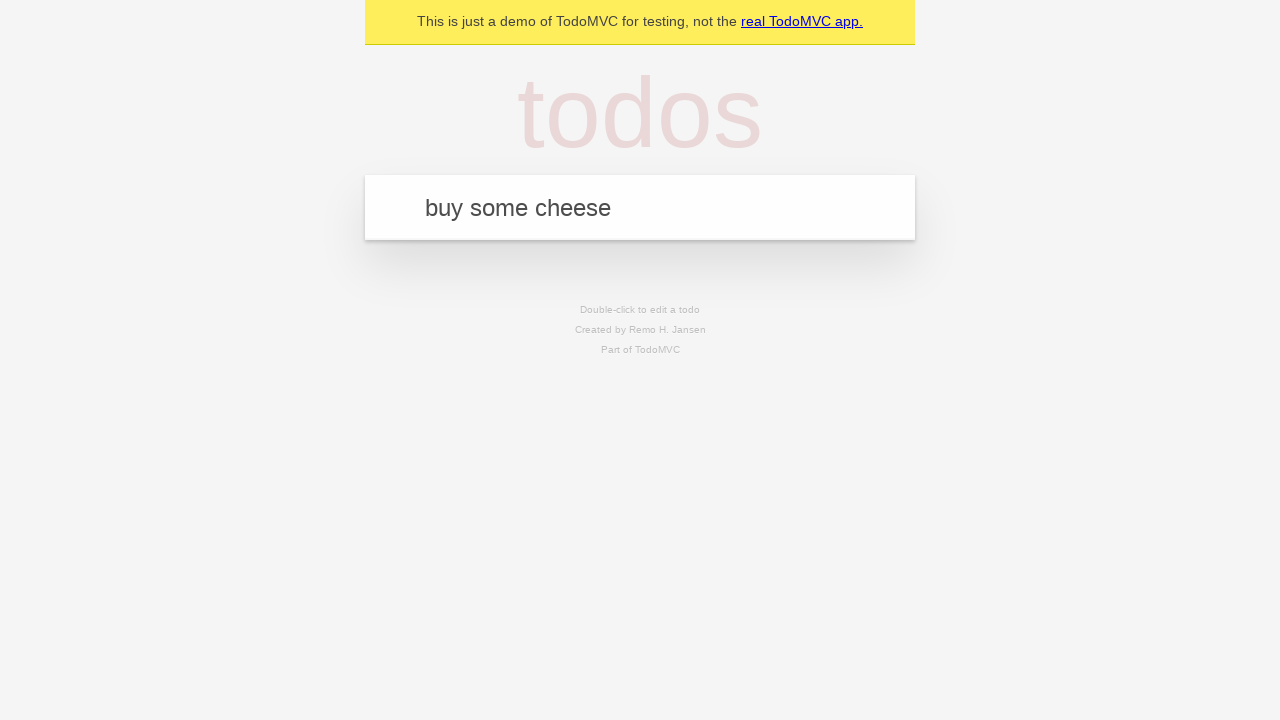

Pressed Enter to add first todo on internal:attr=[placeholder="What needs to be done?"i]
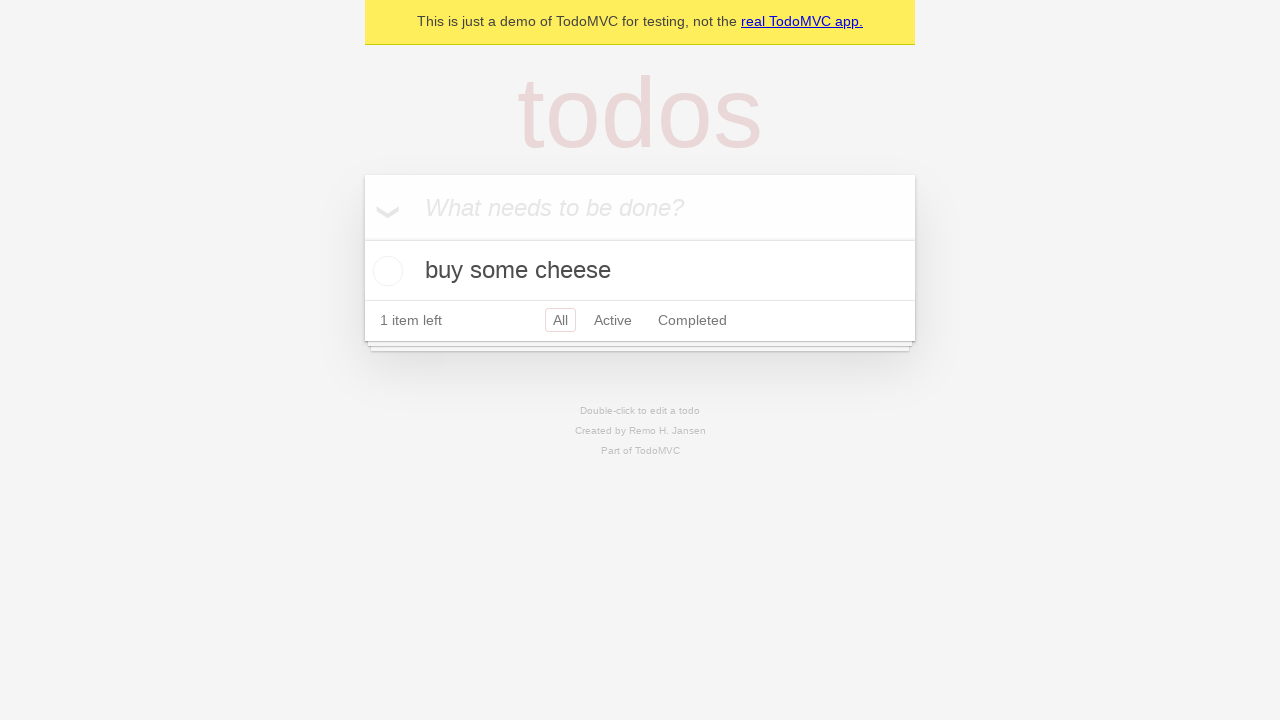

Filled todo input with 'feed the cat' on internal:attr=[placeholder="What needs to be done?"i]
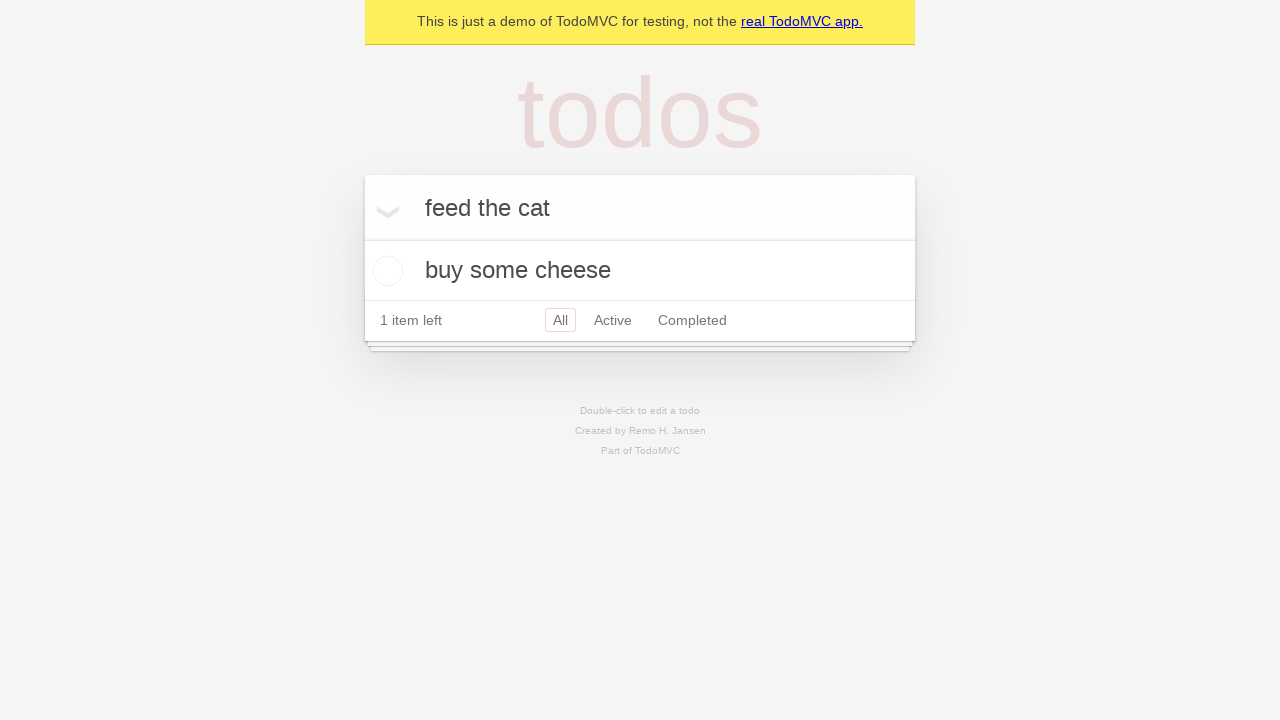

Pressed Enter to add second todo on internal:attr=[placeholder="What needs to be done?"i]
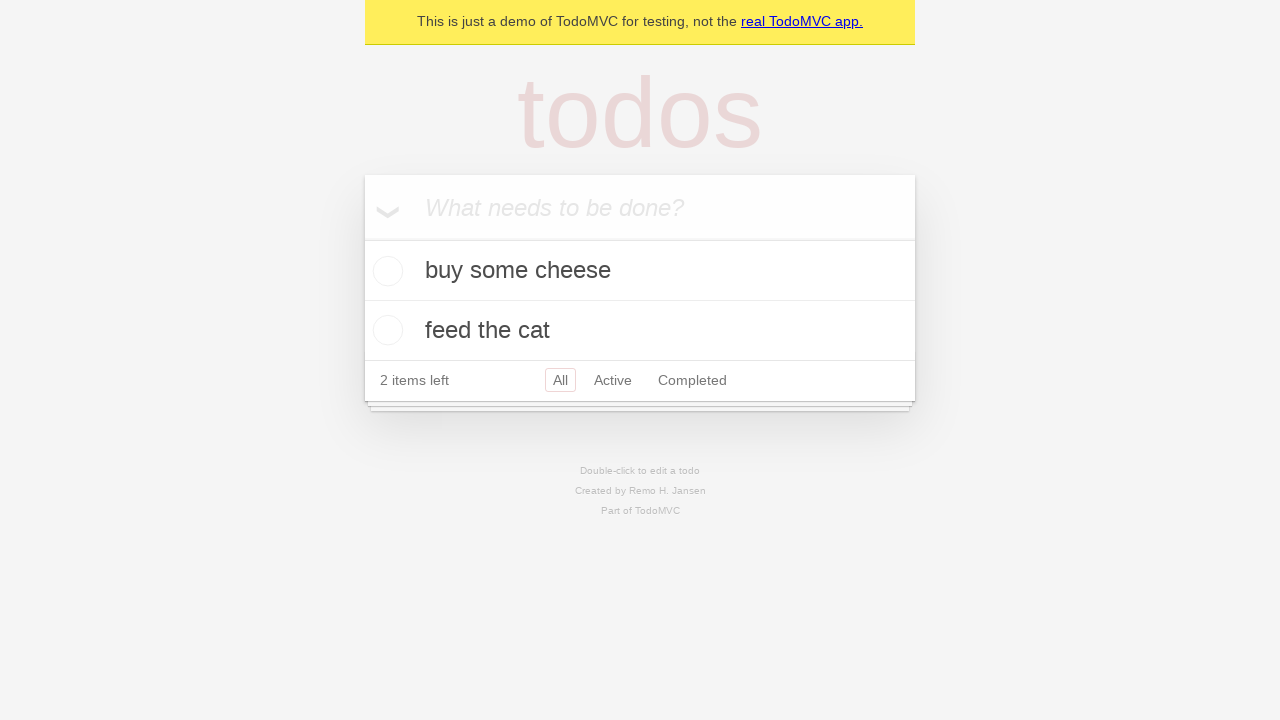

Filled todo input with 'book a doctors appointment' on internal:attr=[placeholder="What needs to be done?"i]
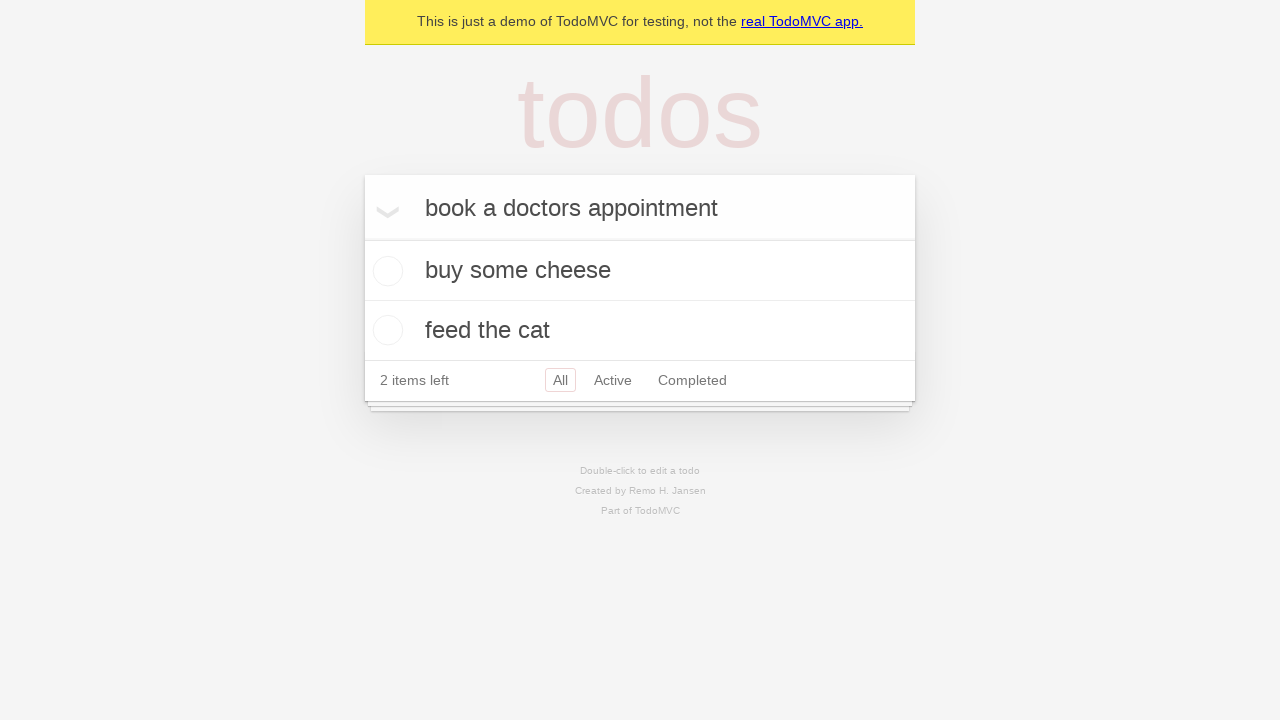

Pressed Enter to add third todo on internal:attr=[placeholder="What needs to be done?"i]
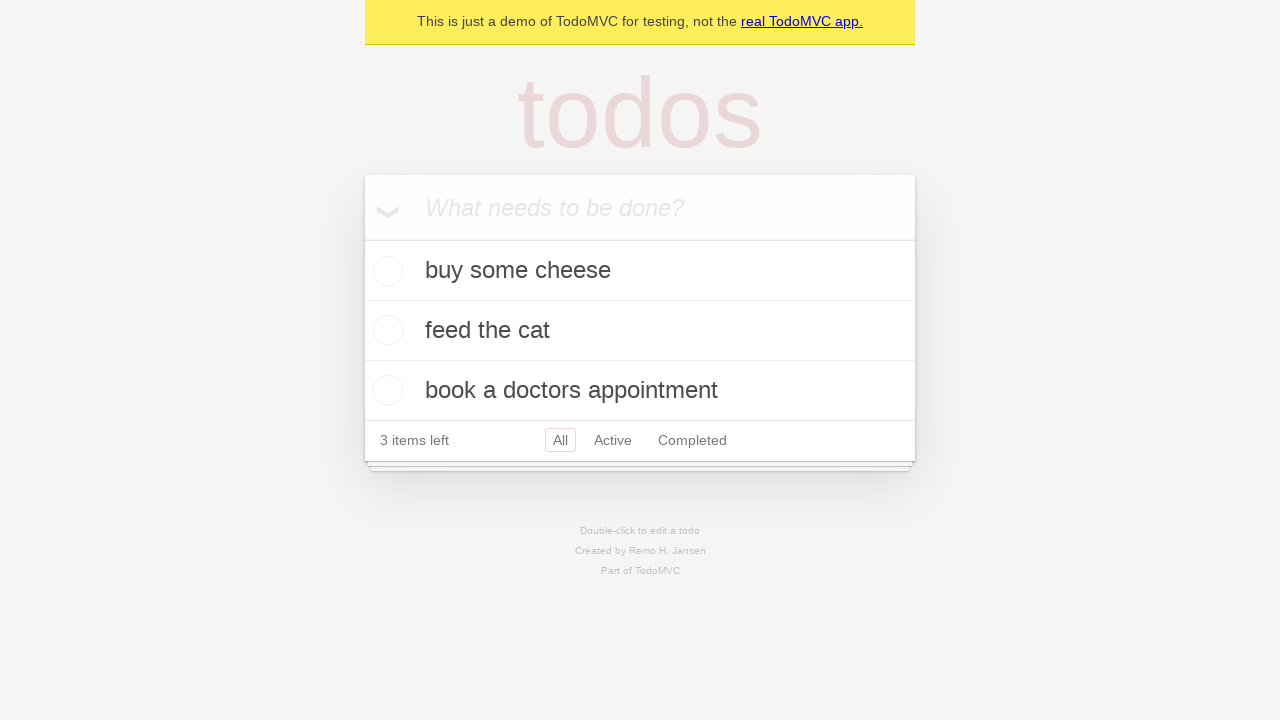

Marked first todo item as complete at (385, 271) on .todo-list li .toggle >> nth=0
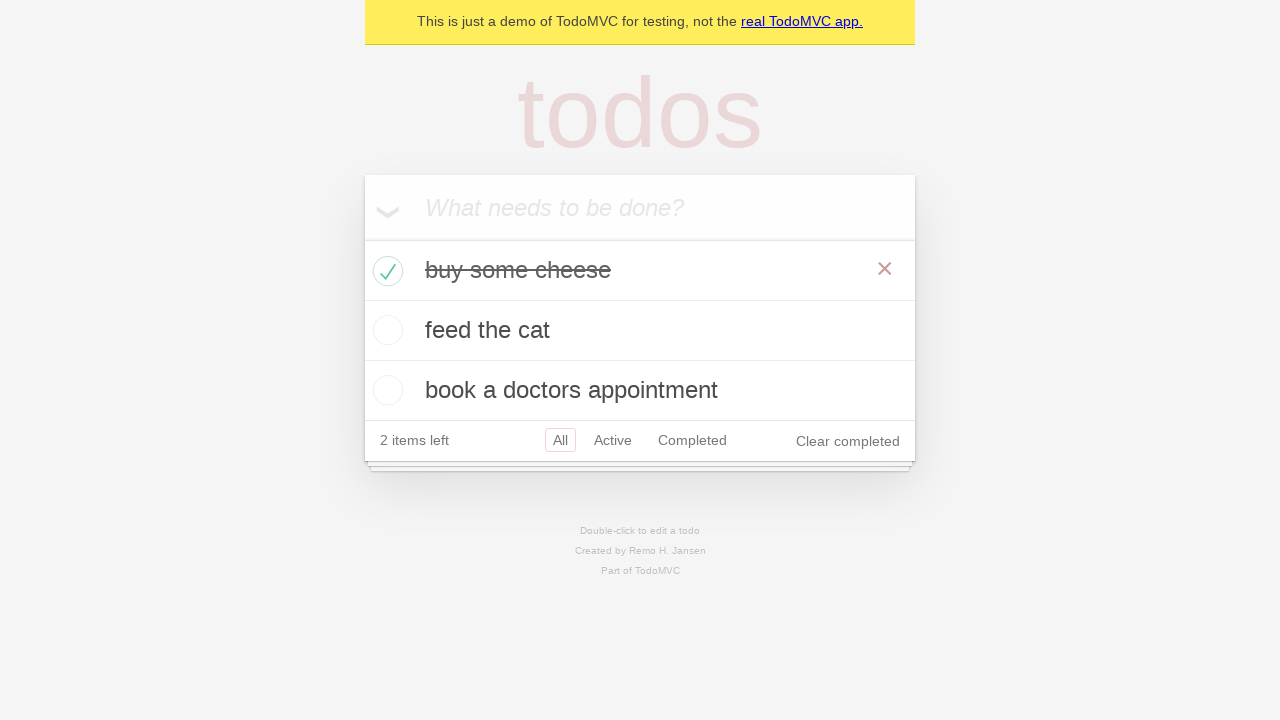

Clicked Clear completed button at (848, 441) on internal:role=button[name="Clear completed"i]
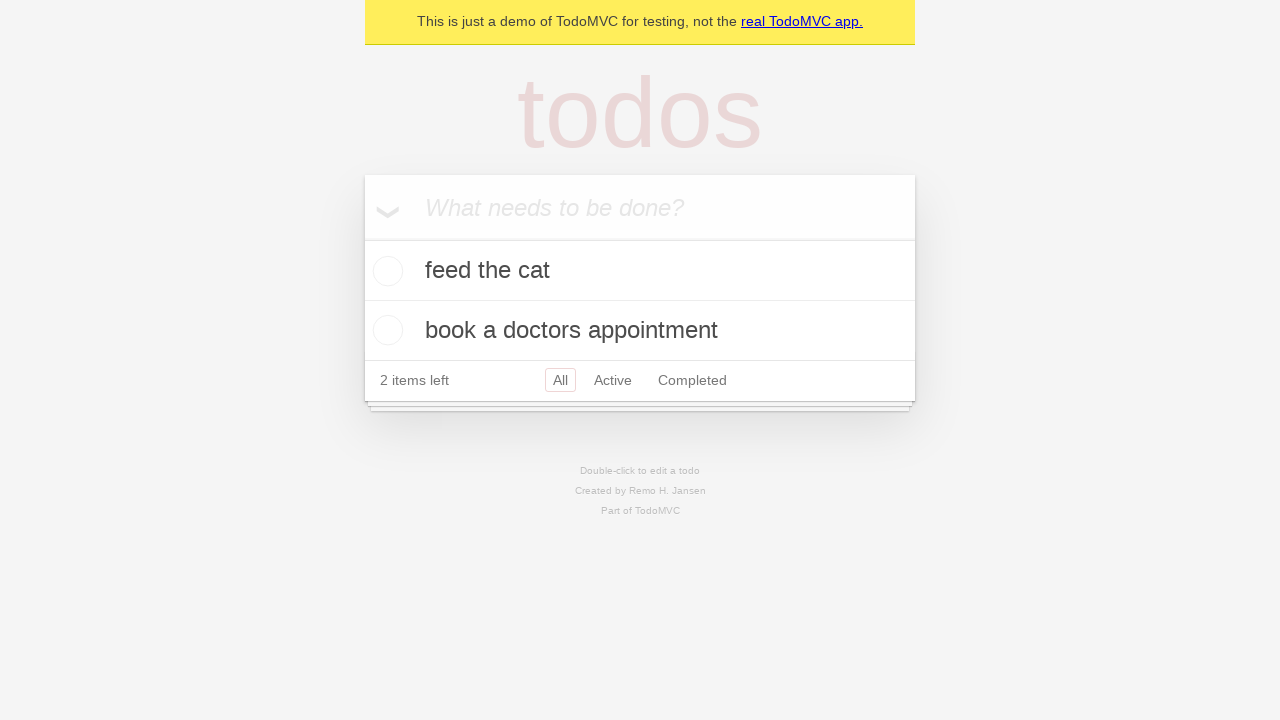

Verified Clear completed button is hidden when no items are completed
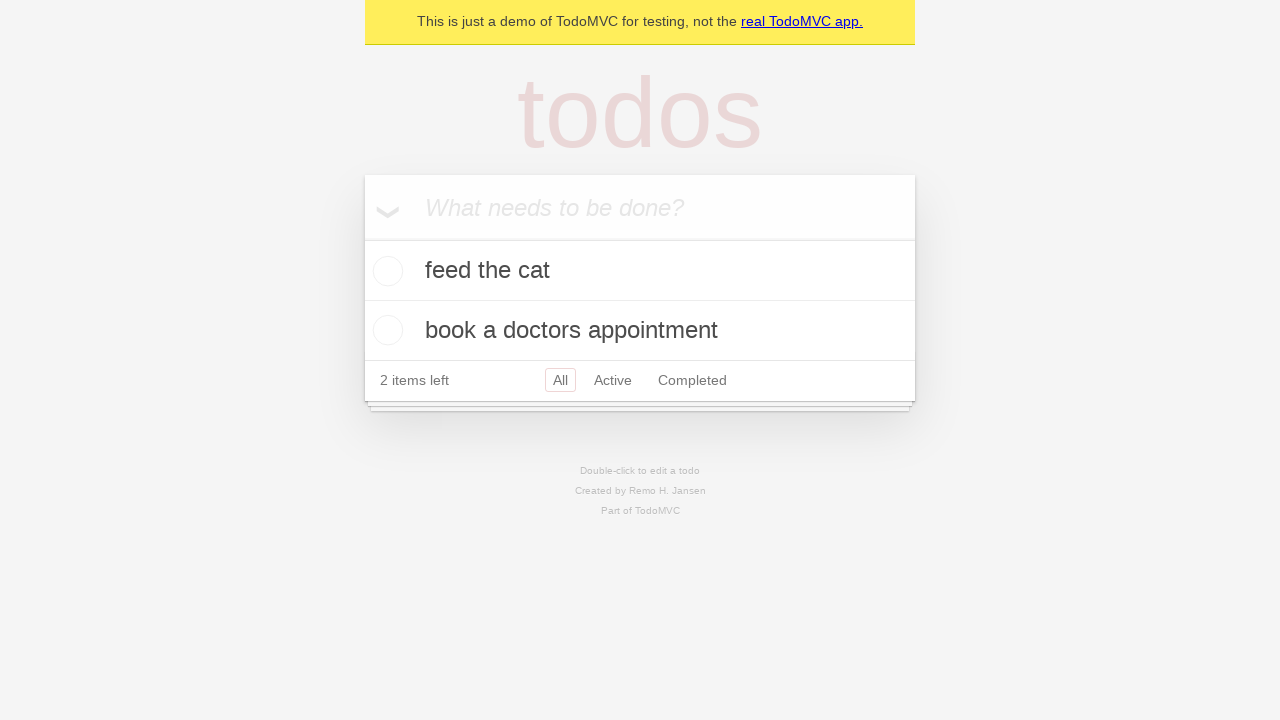

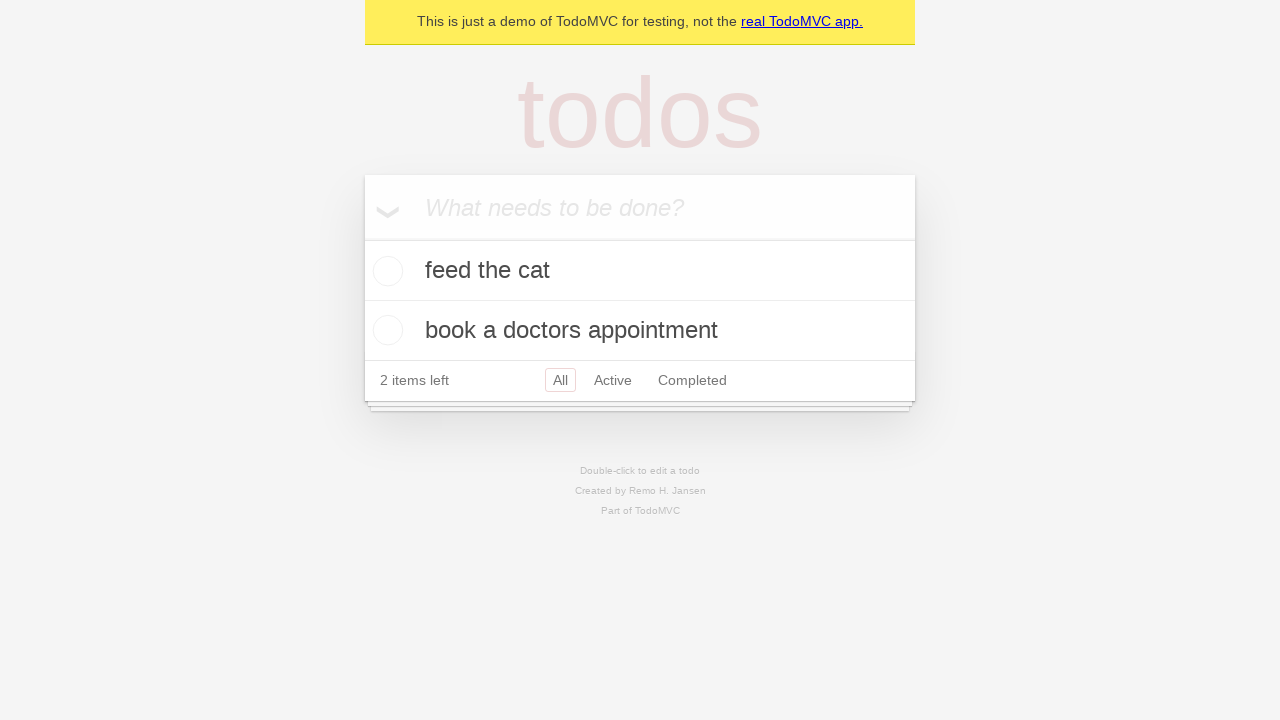